Tests working with multiple windows by clicking a link that opens a new window, then switching between the original and new window to verify correct focus by checking page titles.

Starting URL: http://the-internet.herokuapp.com/windows

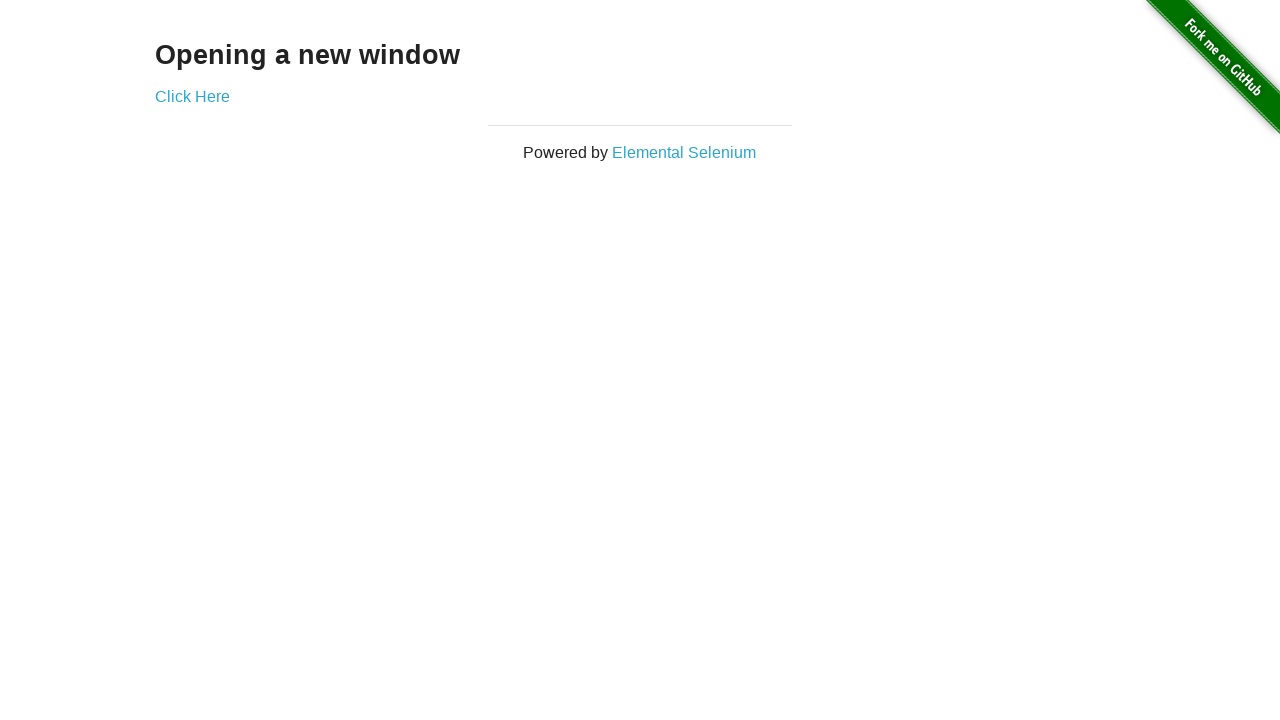

Clicked link to open new window at (192, 96) on .example a
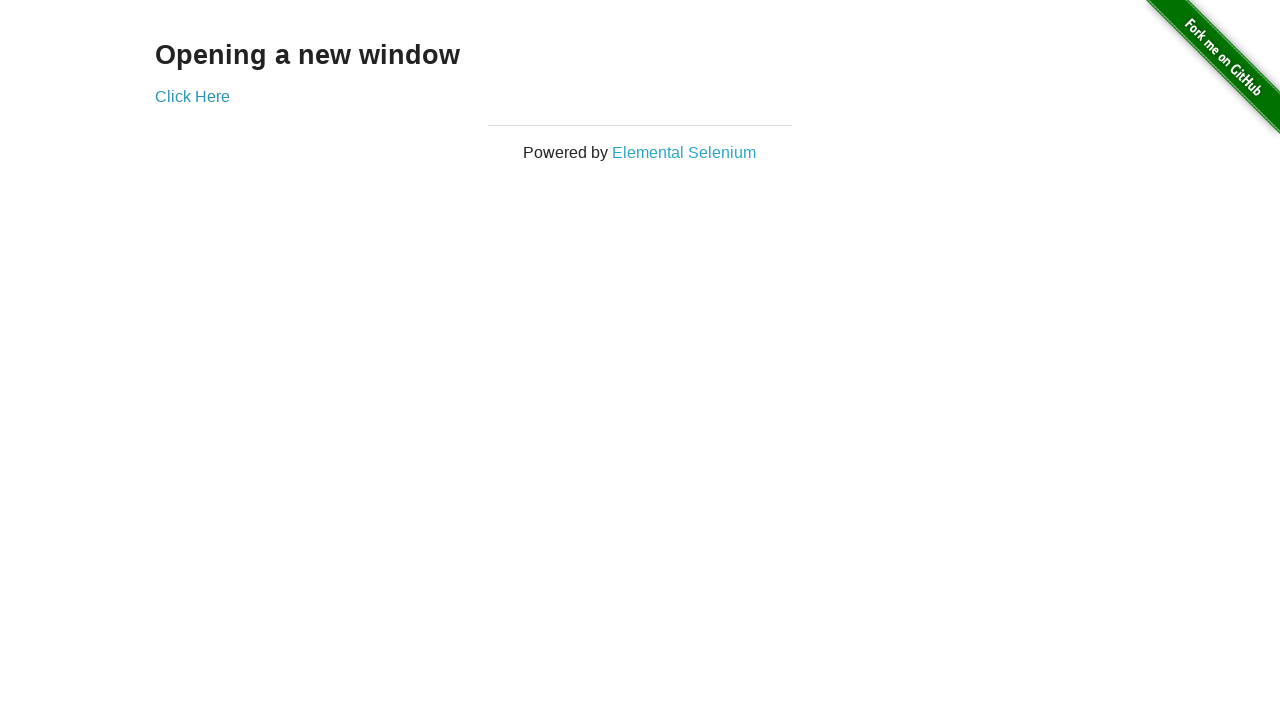

Waited for new window to open
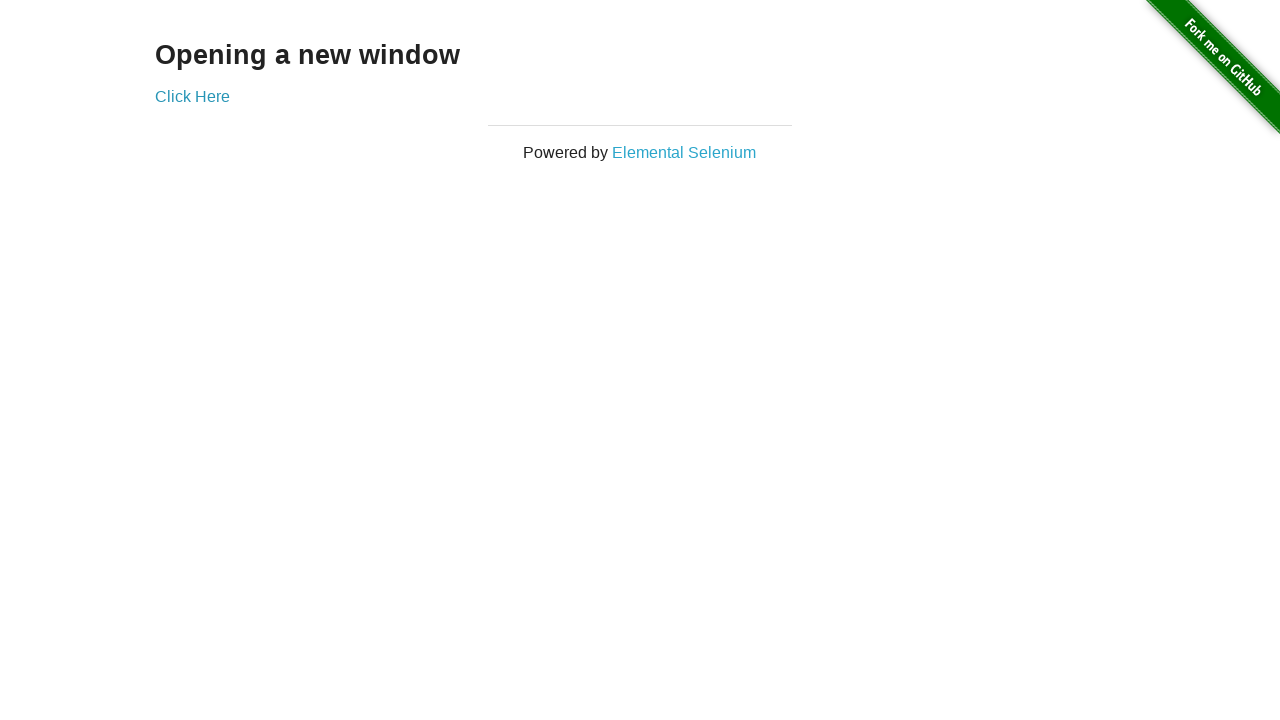

Retrieved all pages from context
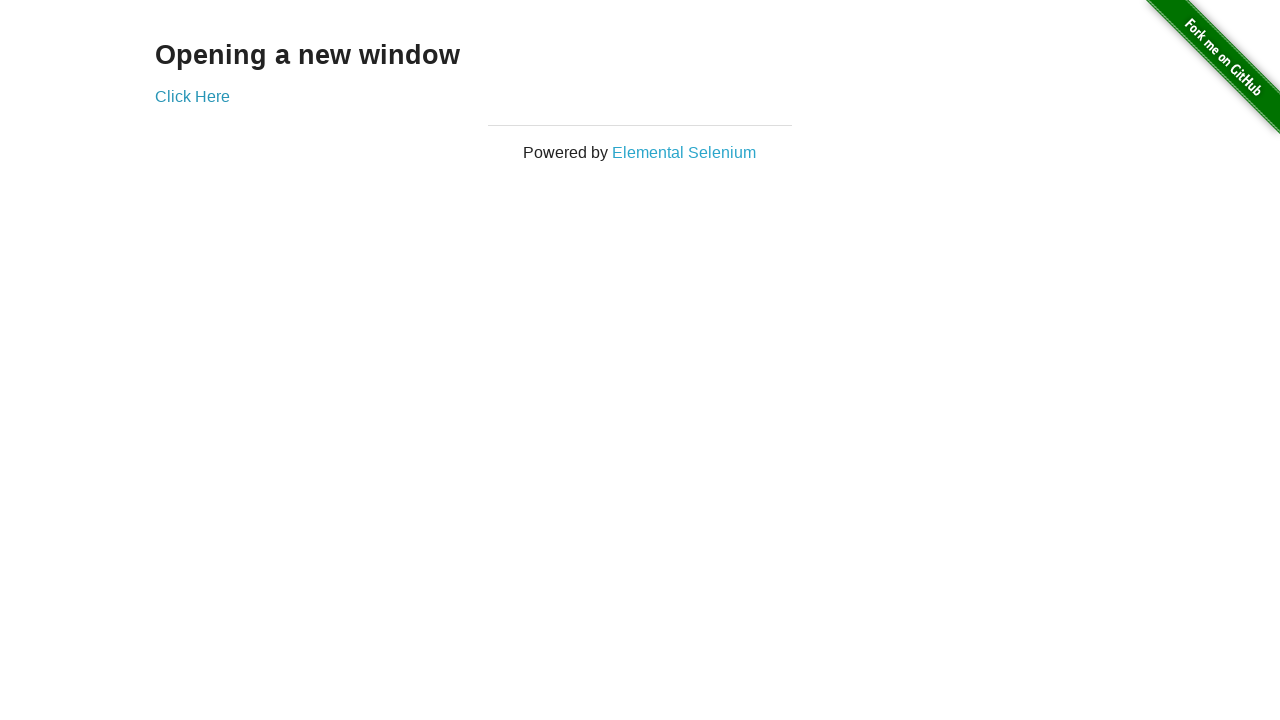

Selected first window (original)
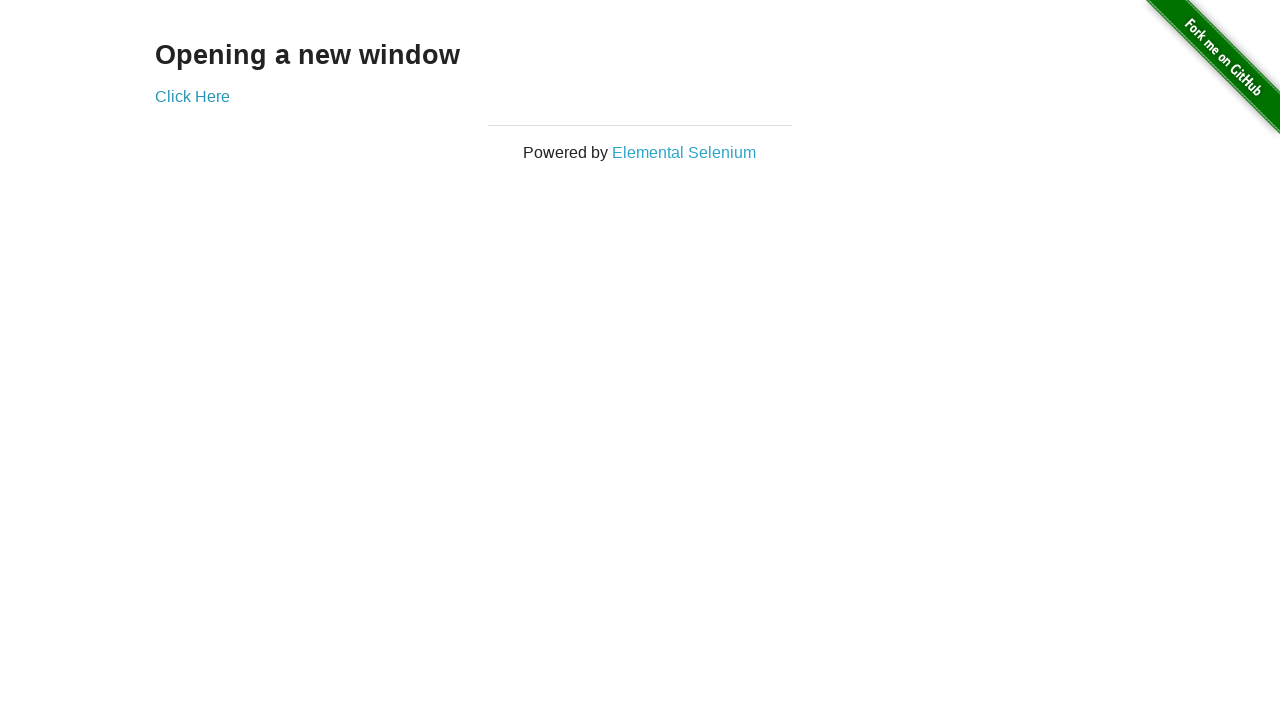

Brought first window to front
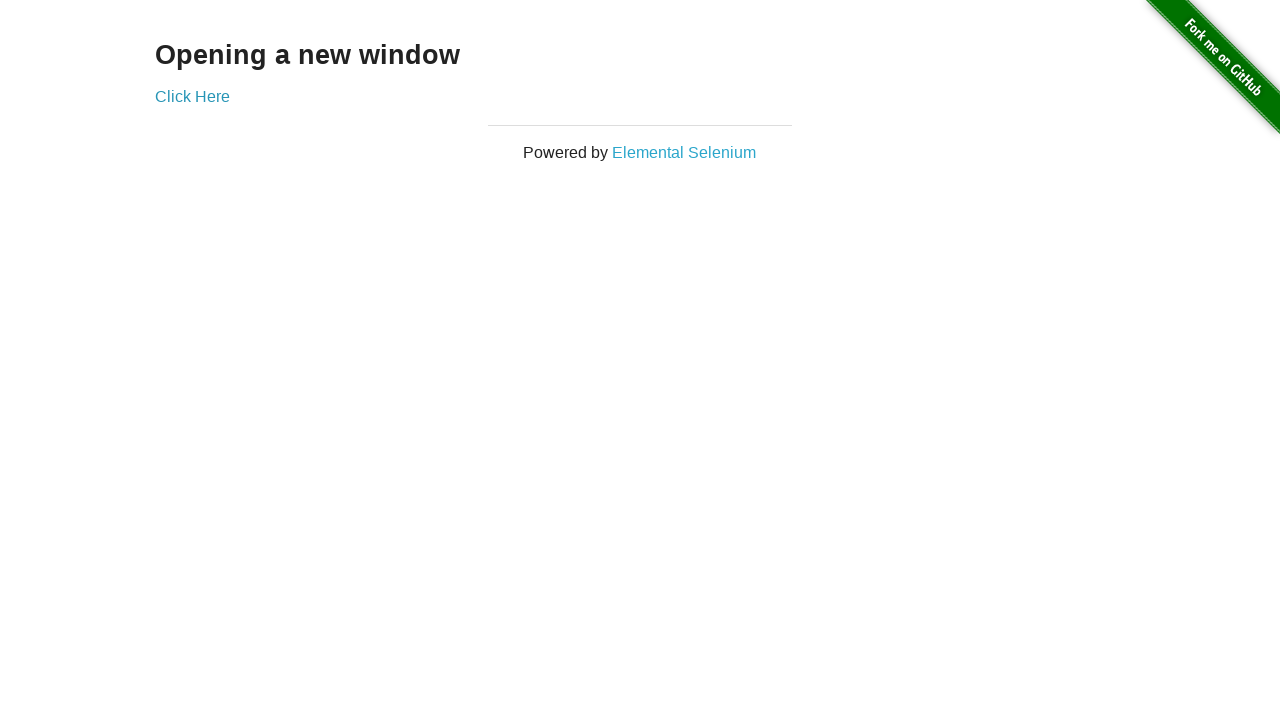

Verified original window title is not 'New Window'
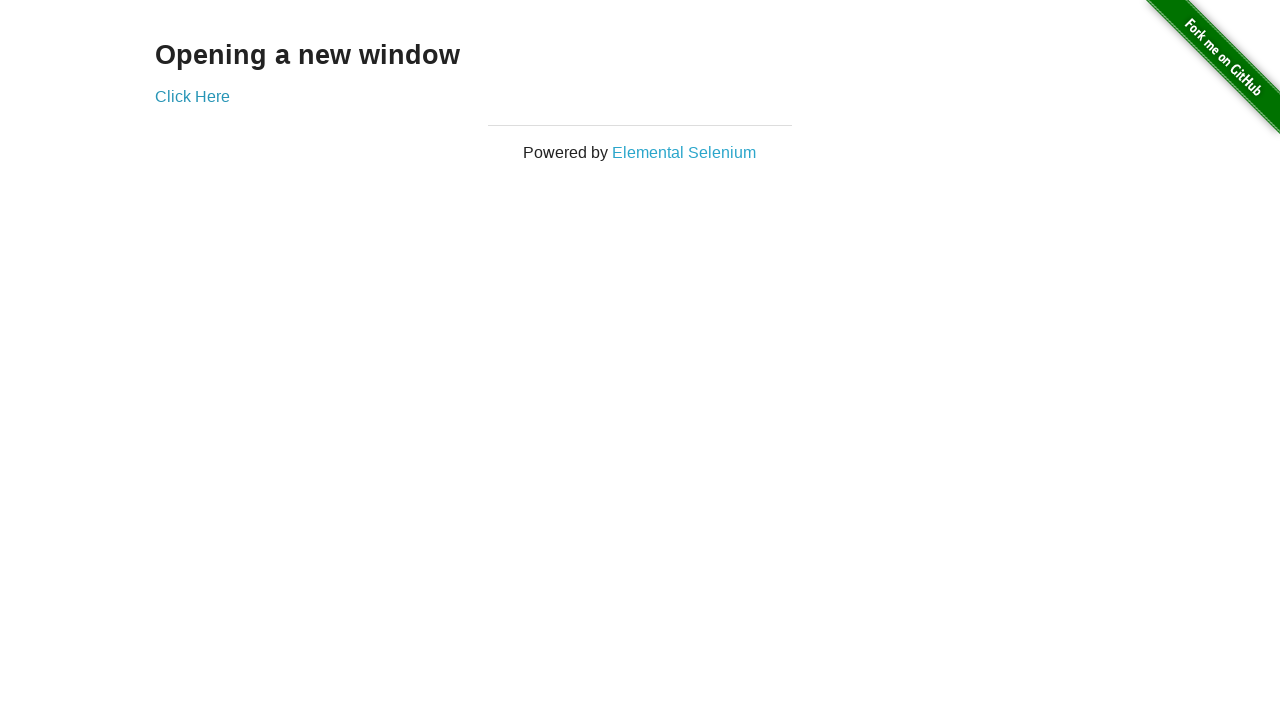

Selected new window
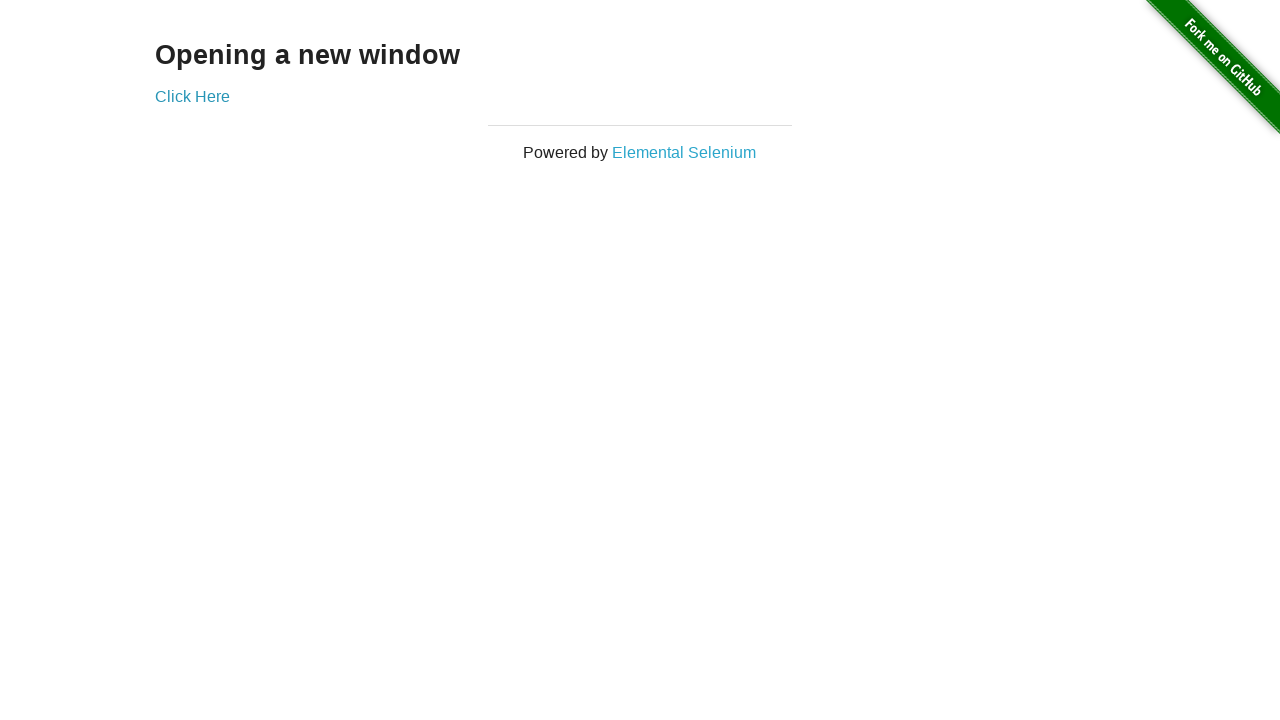

Brought new window to front
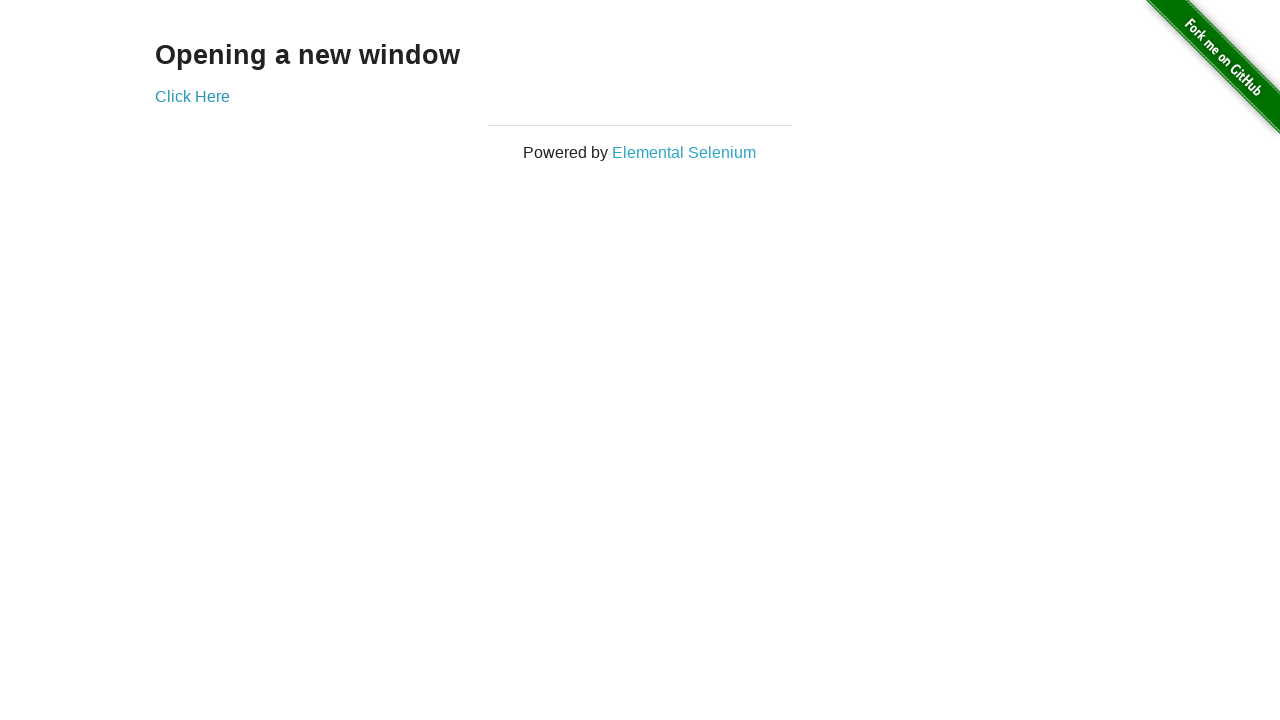

Waited for new window to load completely
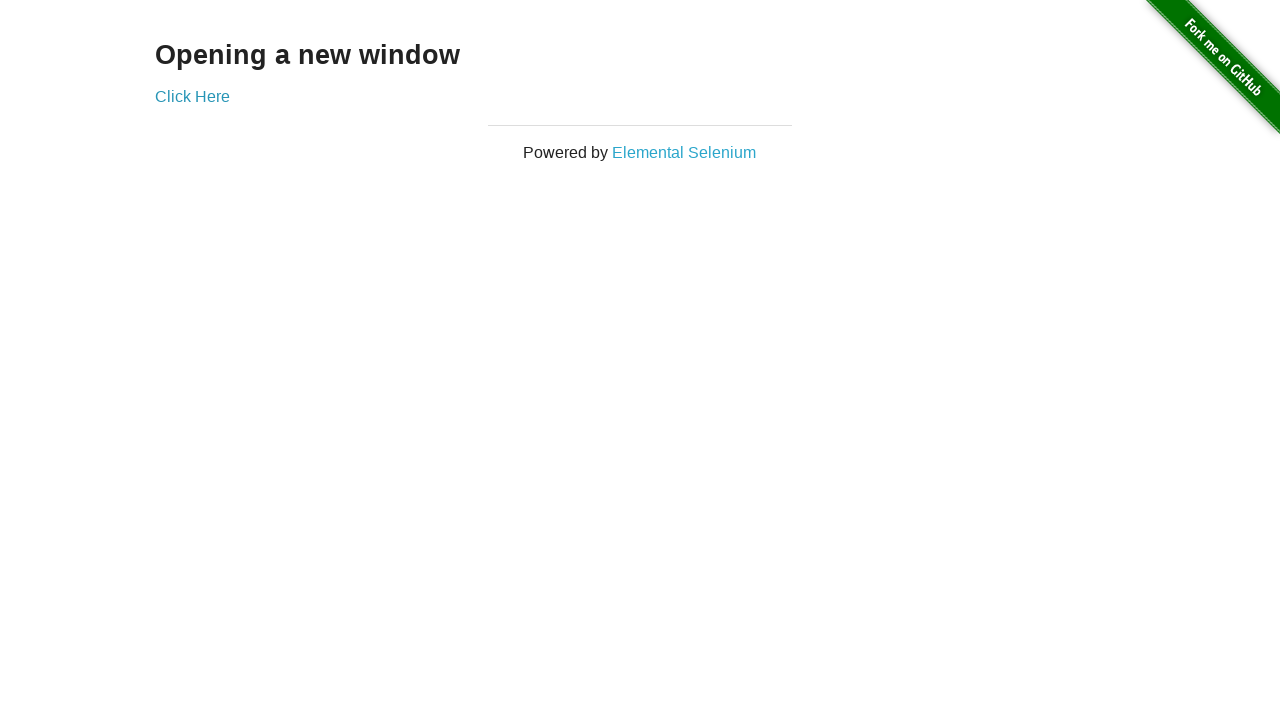

Verified new window title is 'New Window'
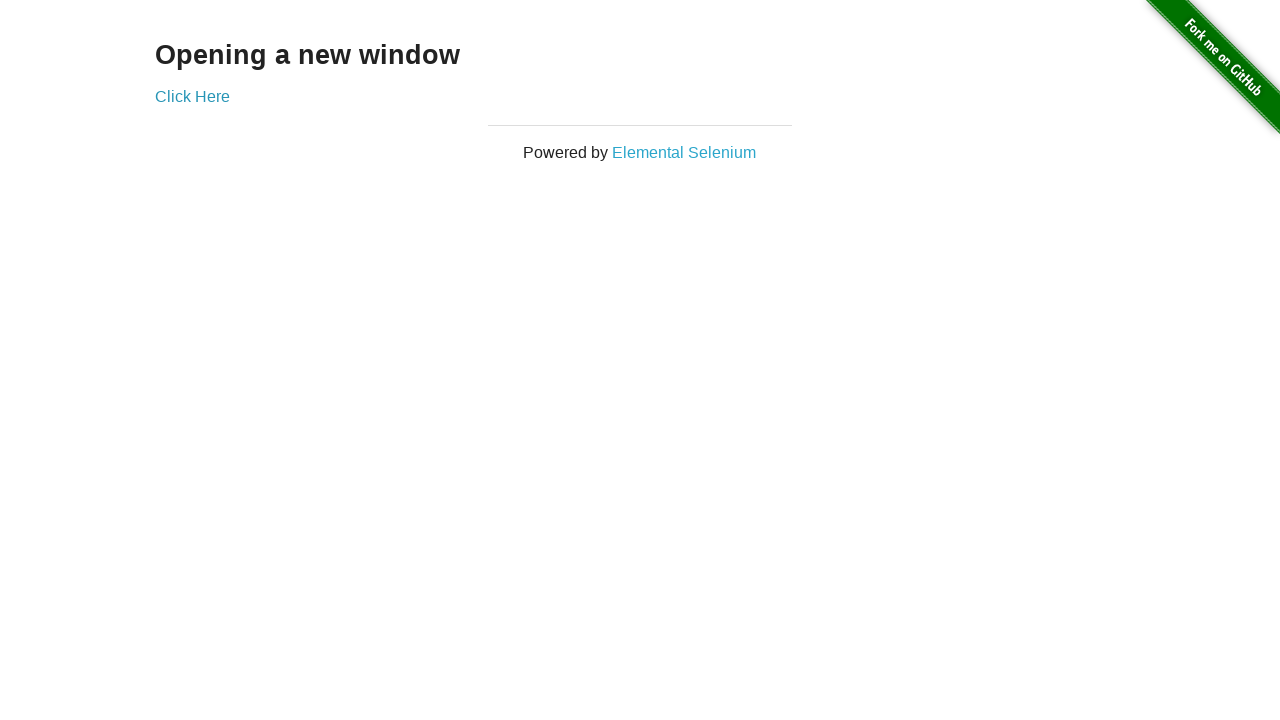

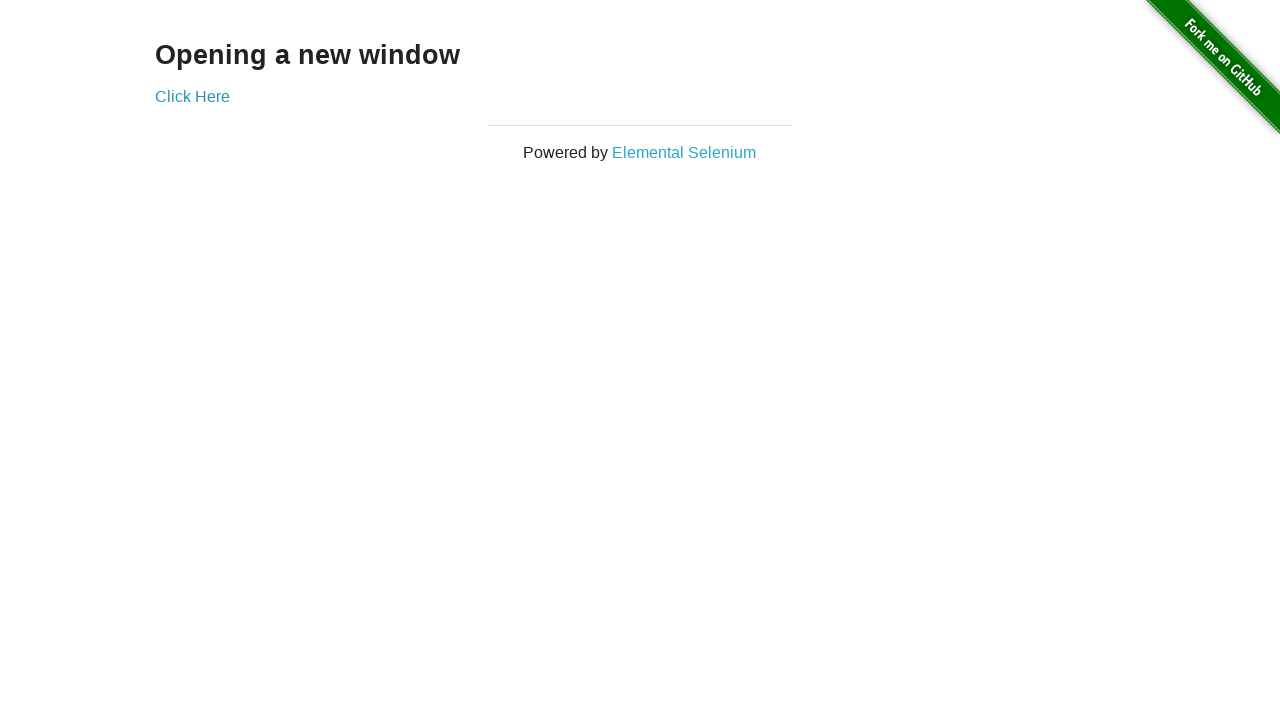